Tests dynamic content loading by clicking on Example 7 and waiting for a specific image to appear on the page.

Starting URL: https://practice.cydeo.com/dynamic_loading

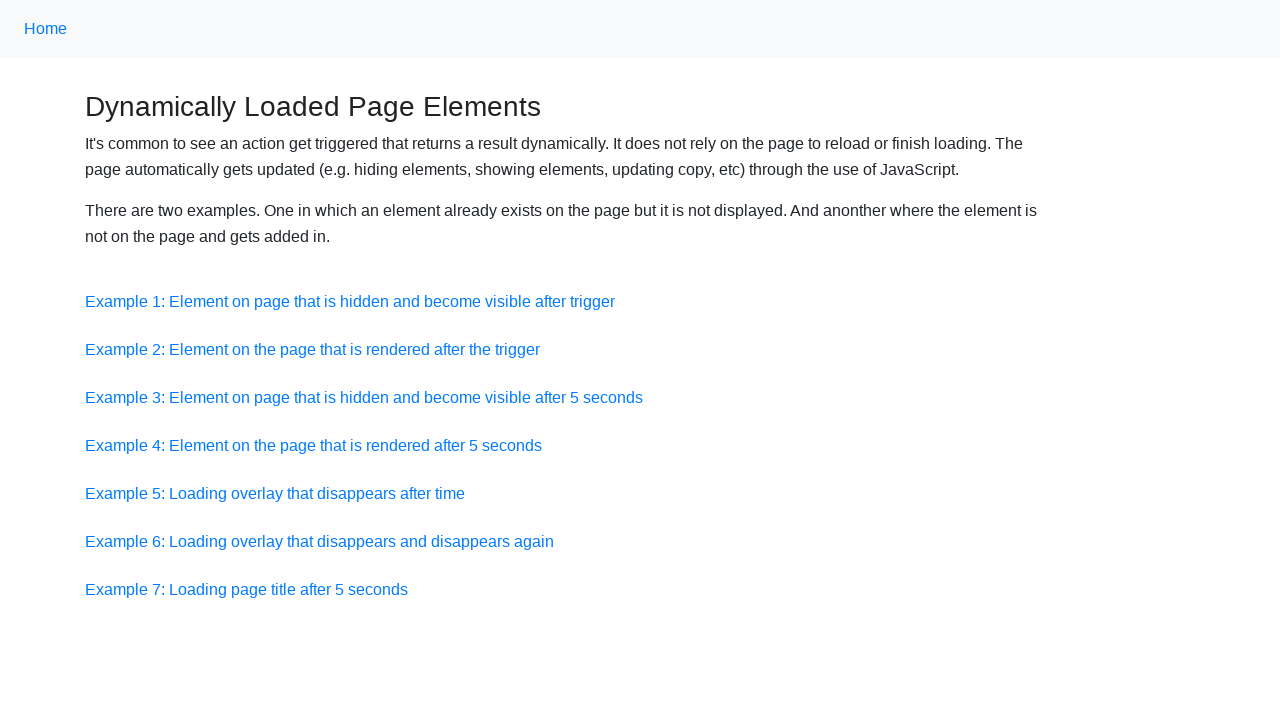

Clicked on Example 7 link at (246, 589) on a:has-text('Example 7')
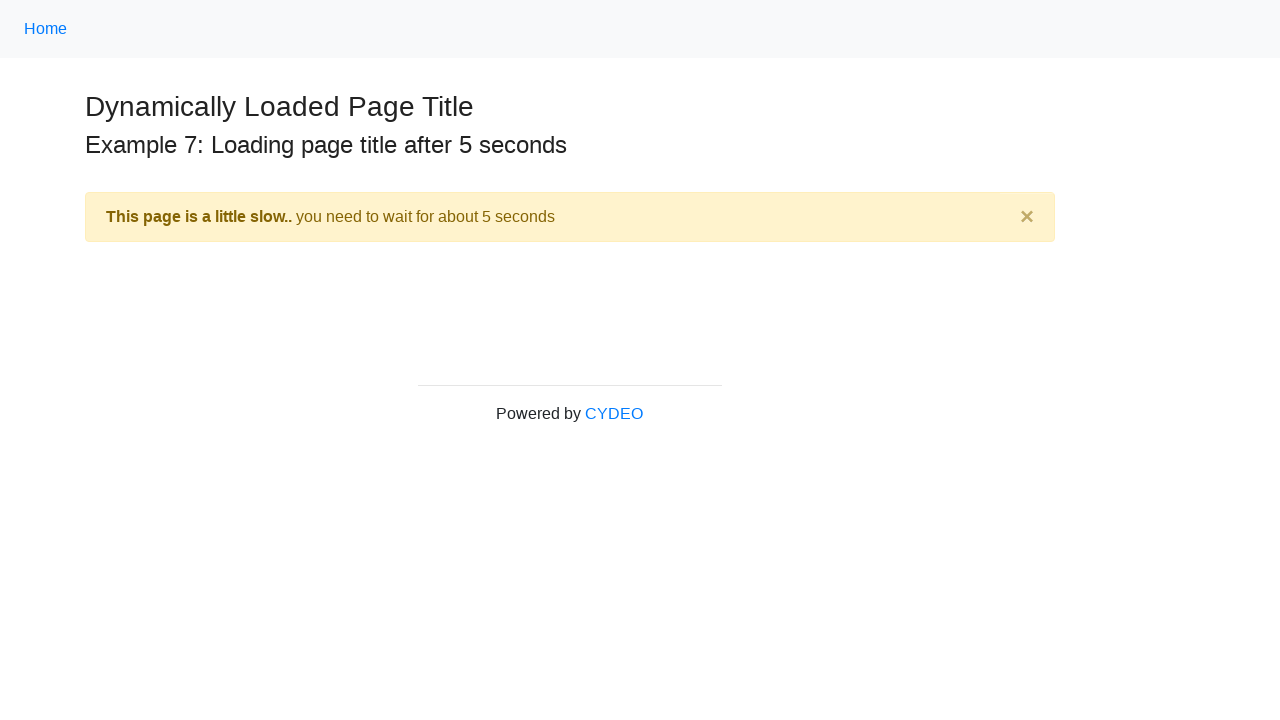

Image with alt text 'square pants' became visible
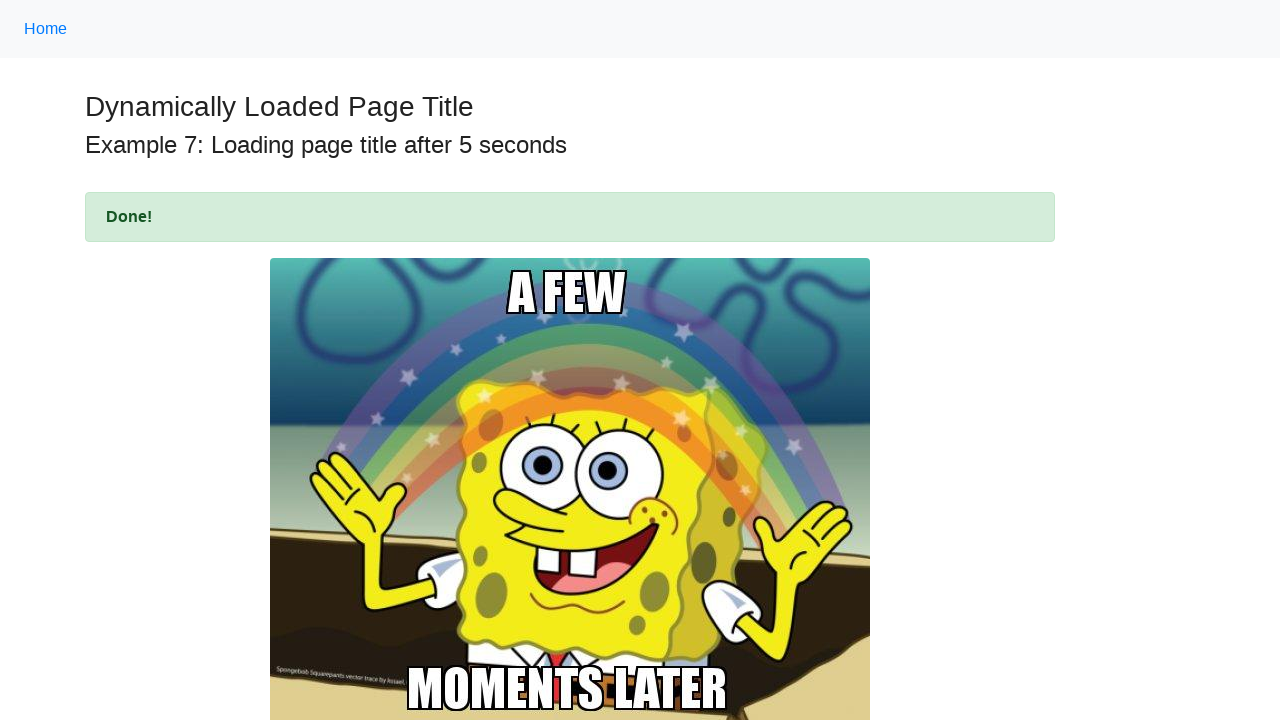

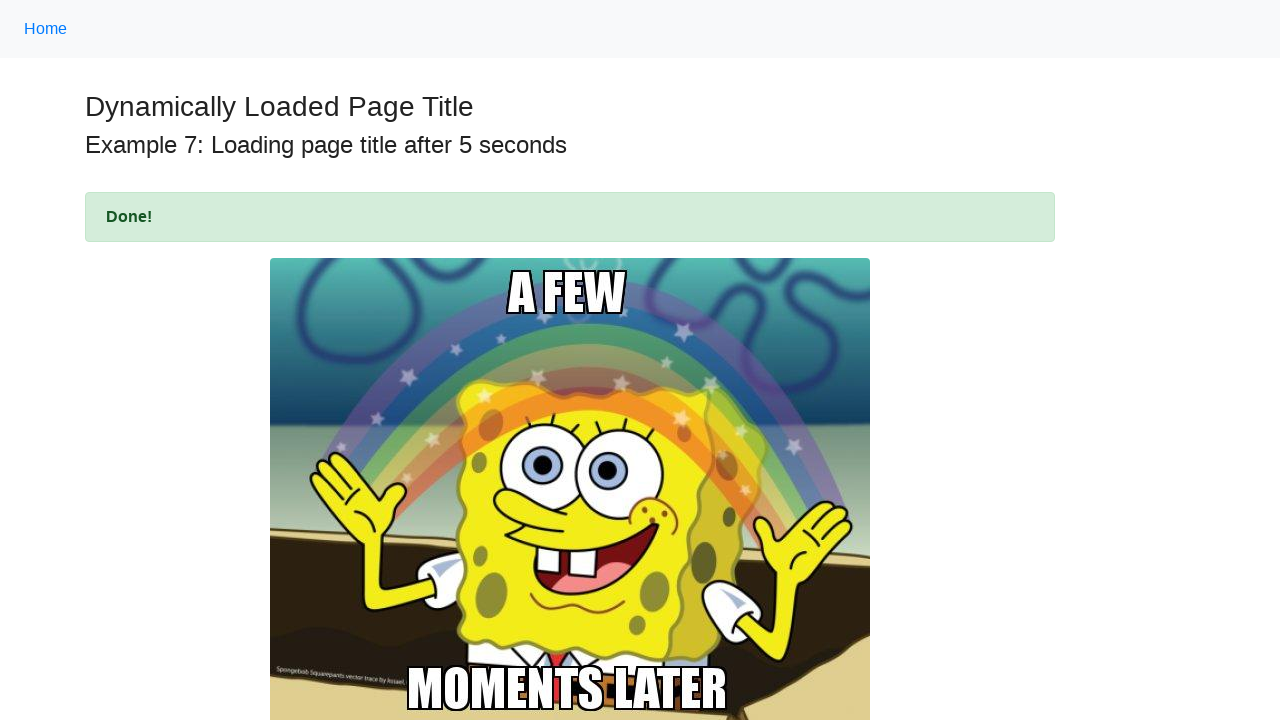